Tests filtering to display all items after viewing filtered views

Starting URL: https://demo.playwright.dev/todomvc

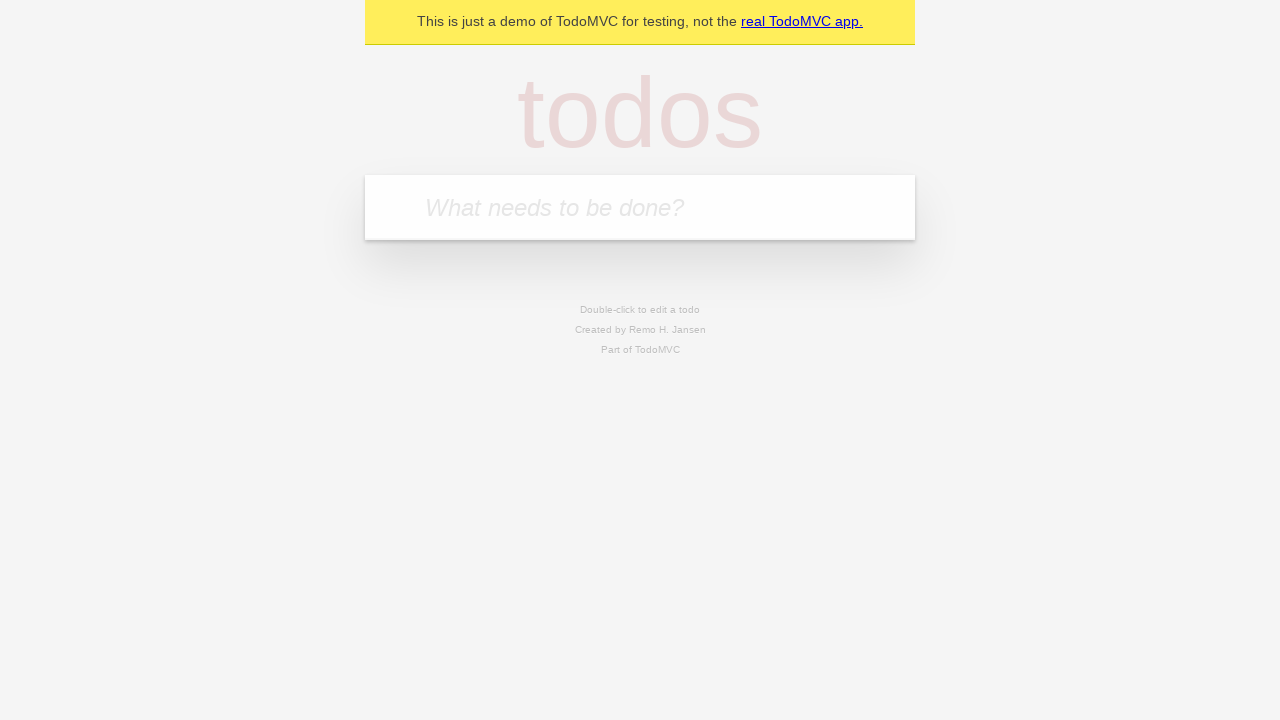

Filled new todo field with 'buy some cheese' on .new-todo
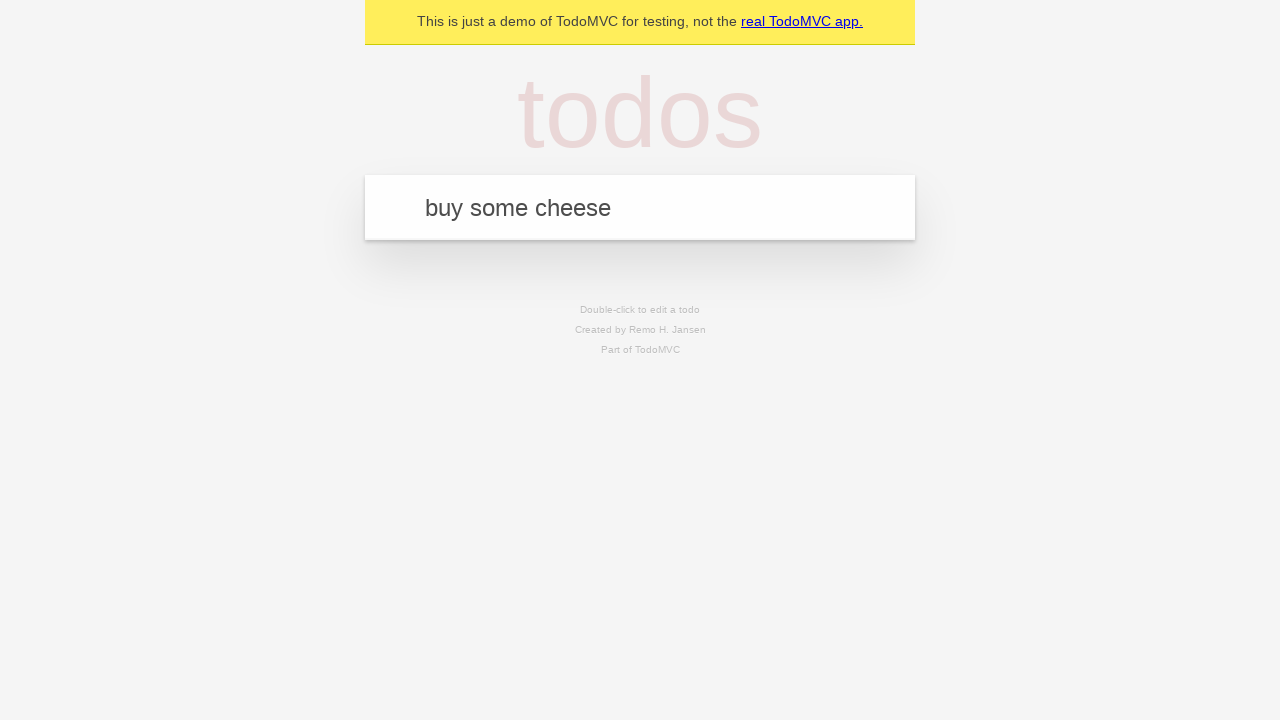

Pressed Enter to create first todo on .new-todo
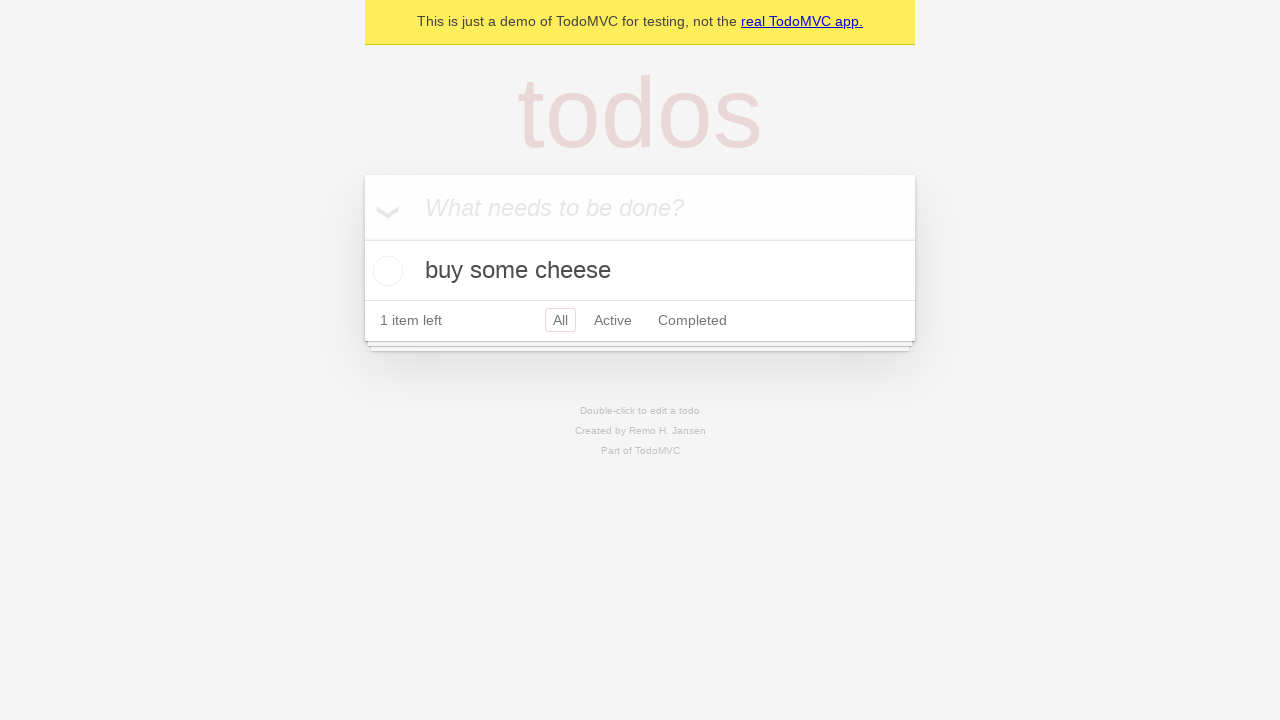

Filled new todo field with 'feed the cat' on .new-todo
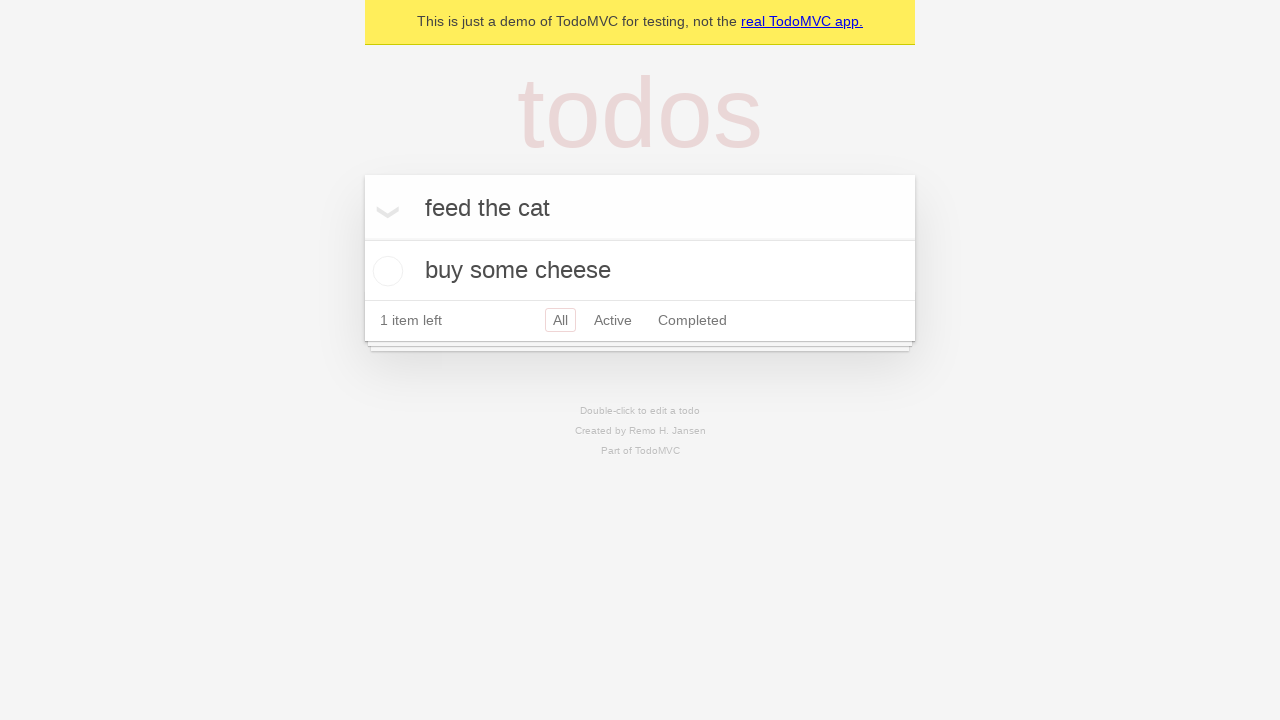

Pressed Enter to create second todo on .new-todo
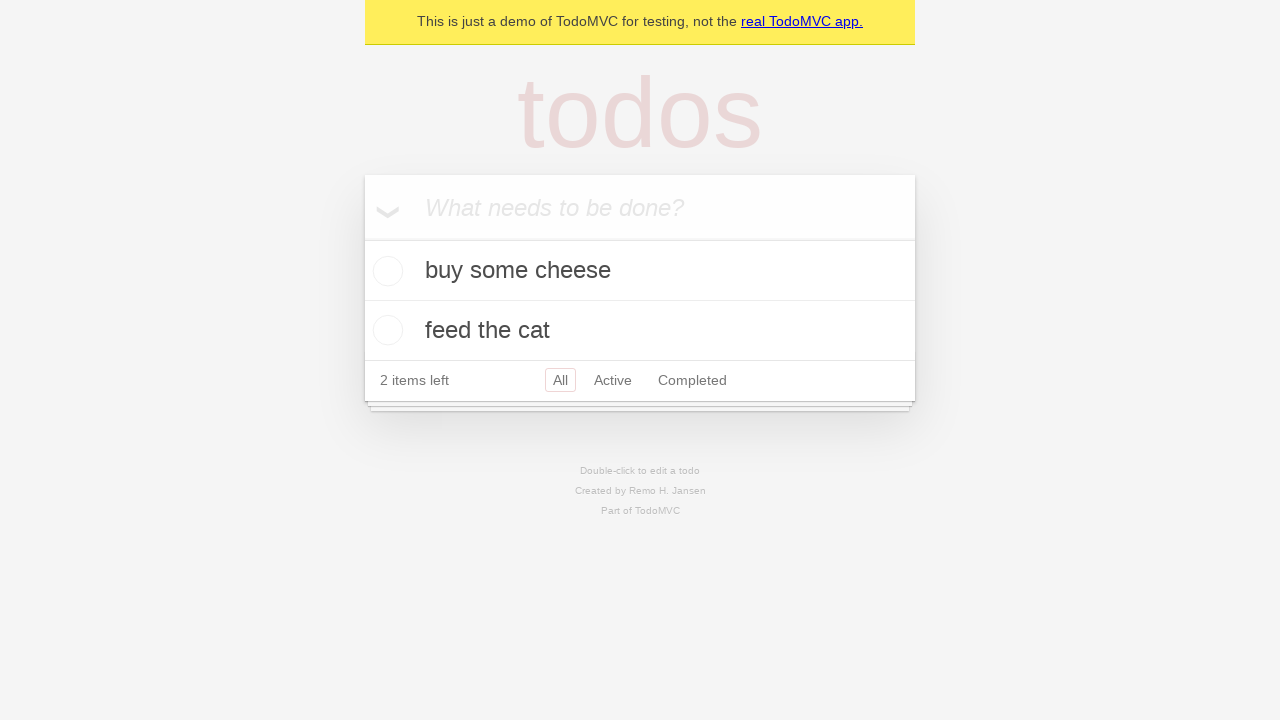

Filled new todo field with 'book a doctors appointment' on .new-todo
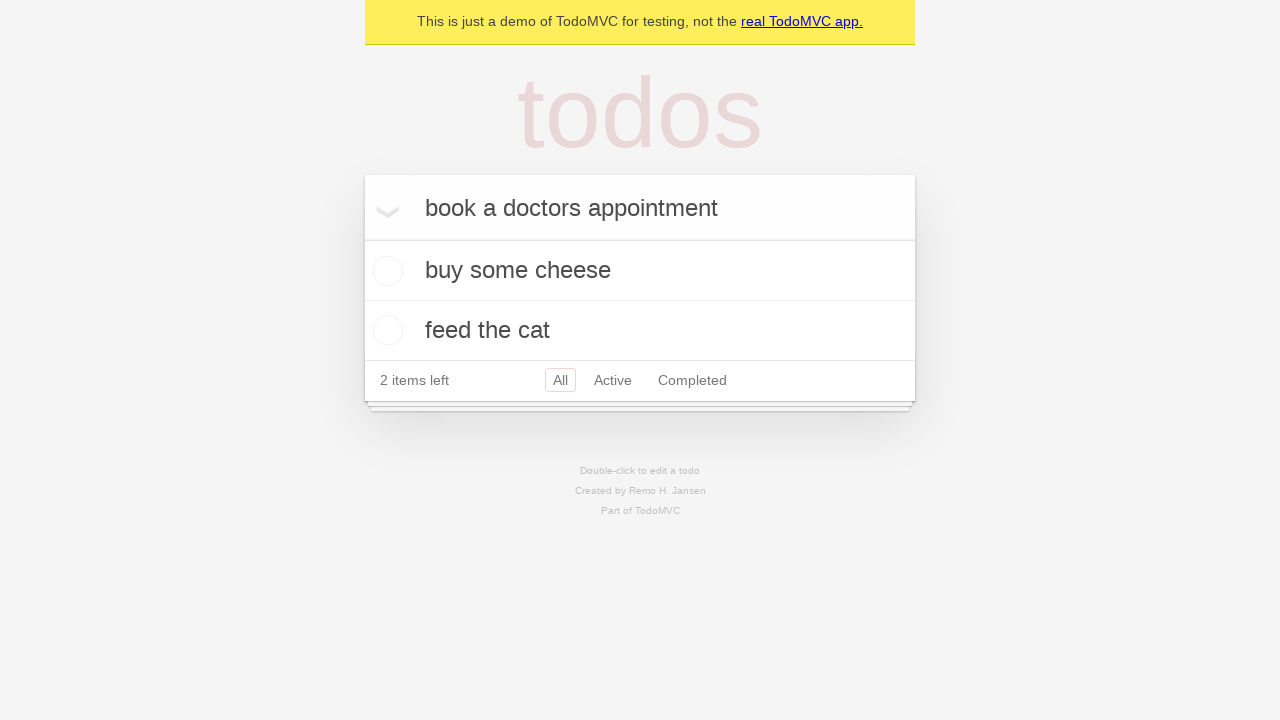

Pressed Enter to create third todo on .new-todo
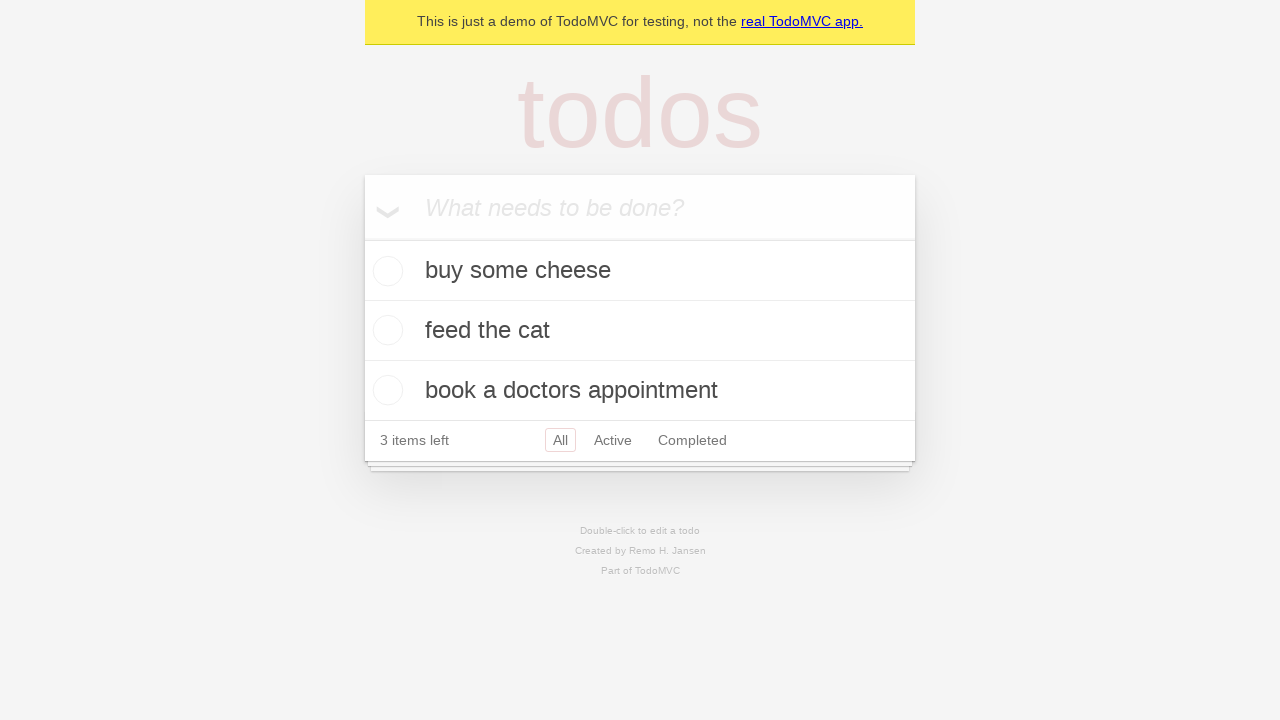

Checked the second todo item at (385, 330) on .todo-list li .toggle >> nth=1
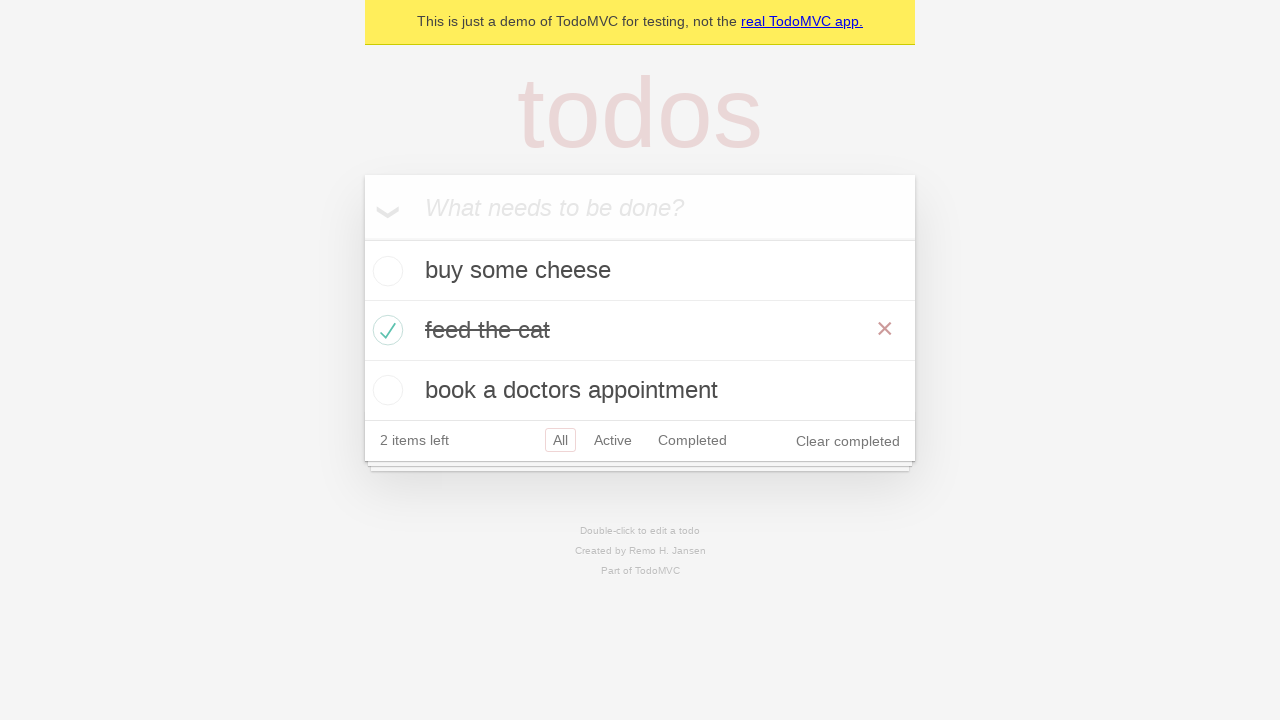

Clicked Active filter to display active items only at (613, 440) on .filters >> text=Active
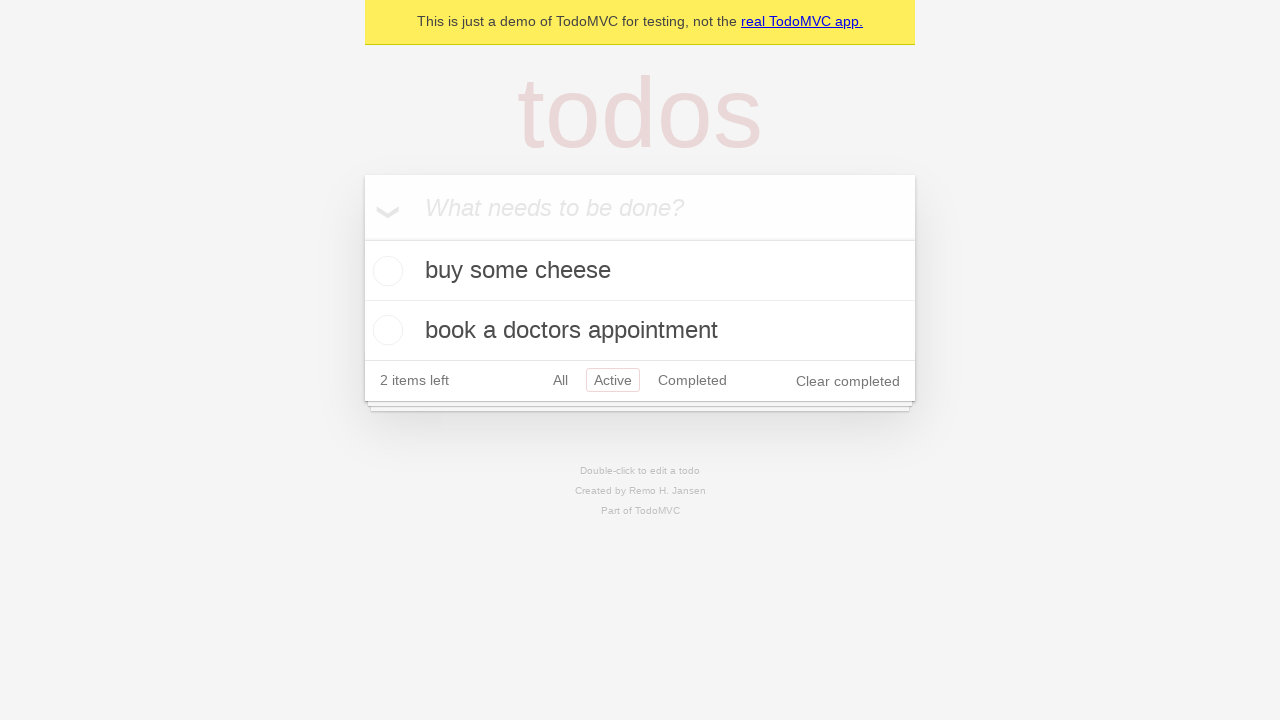

Clicked Completed filter to display completed items only at (692, 380) on .filters >> text=Completed
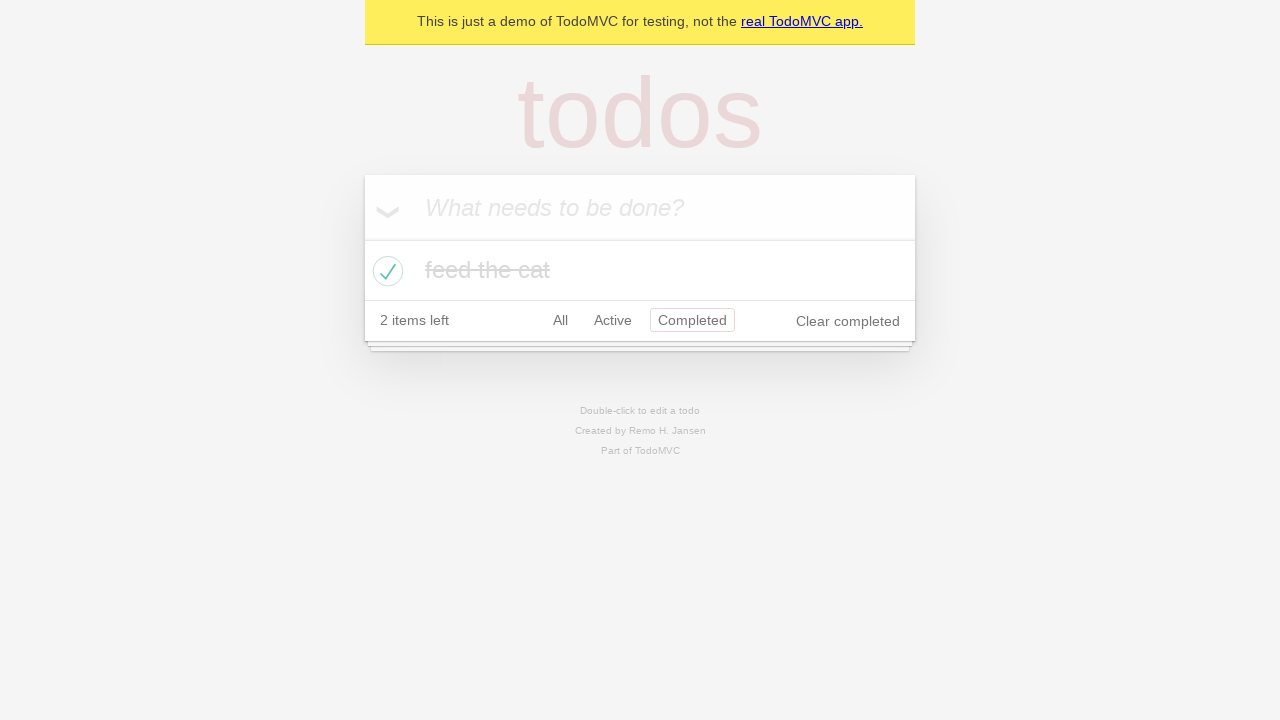

Clicked All filter to display all items at (560, 320) on .filters >> text=All
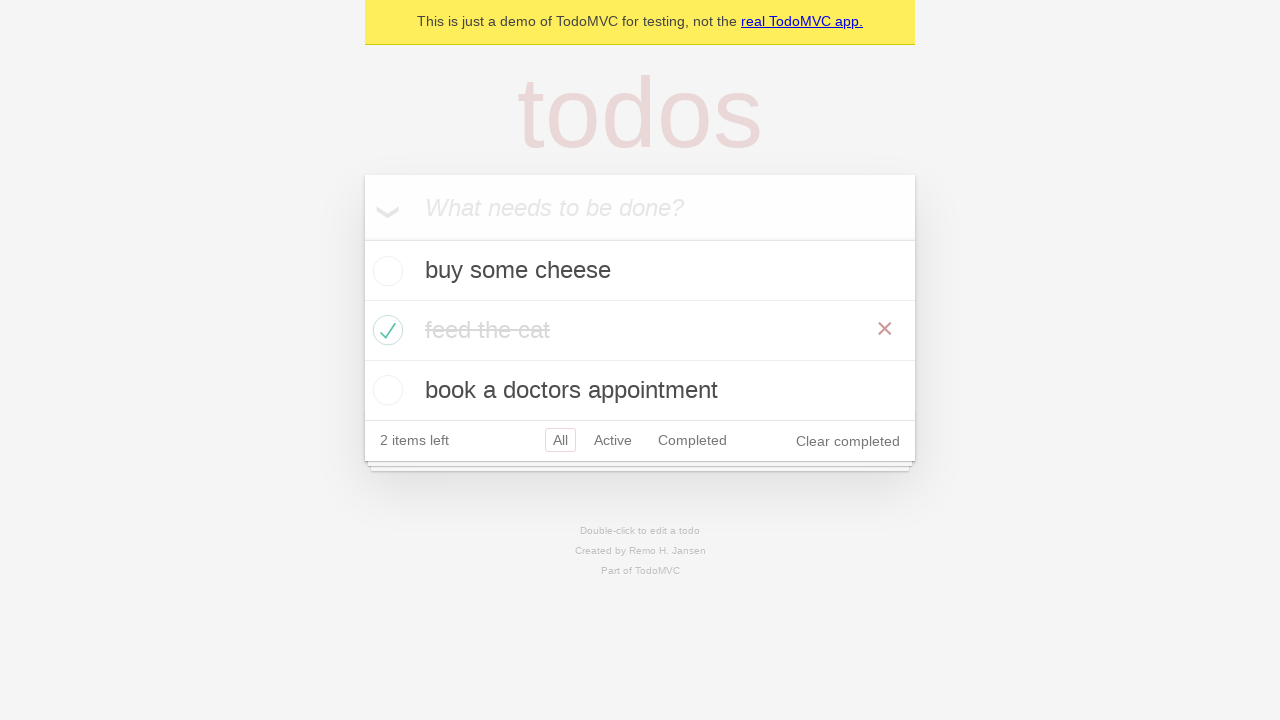

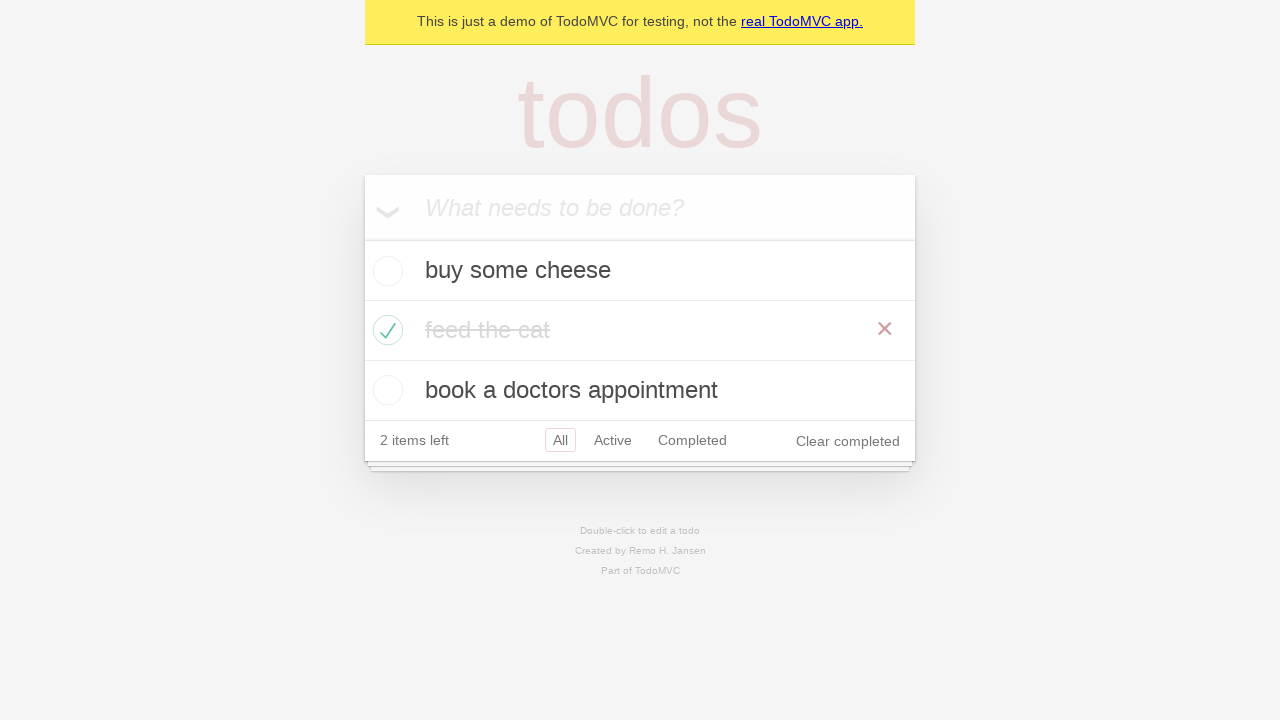